Tests window handling by clicking a link that opens a new window, verifying content in both windows, and switching between them

Starting URL: https://the-internet.herokuapp.com/windows

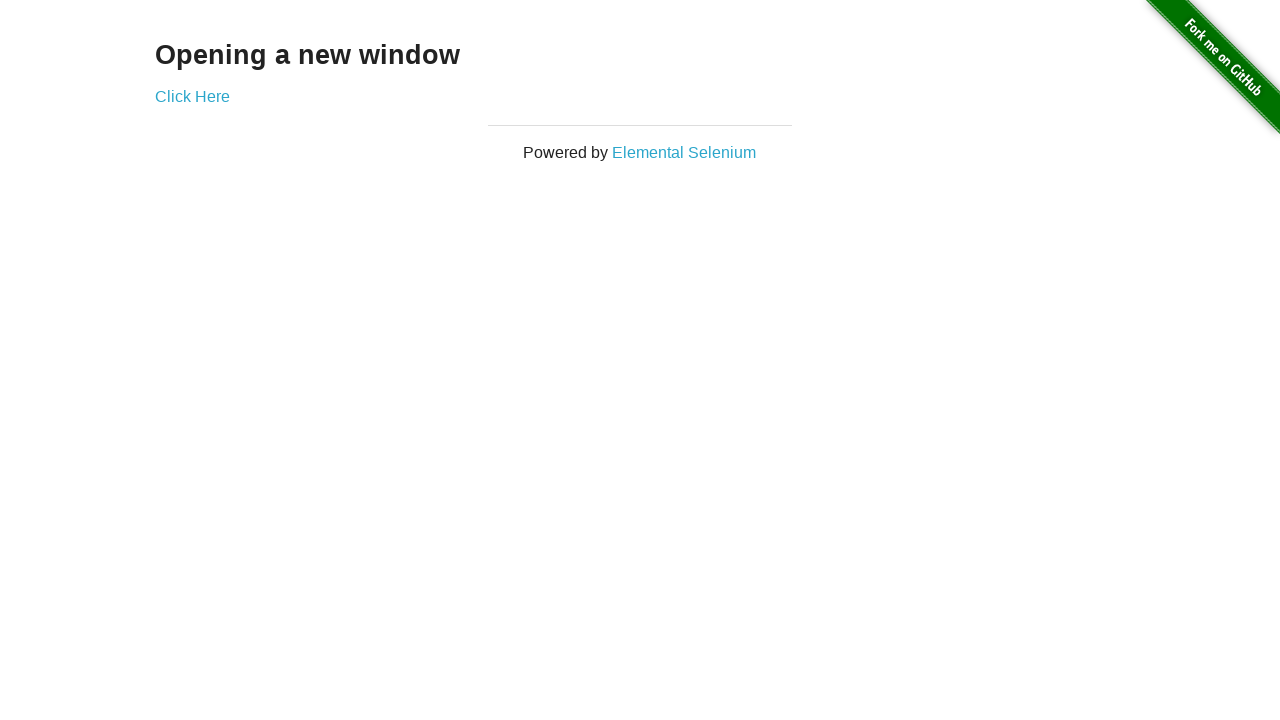

Waited for initial heading element to load
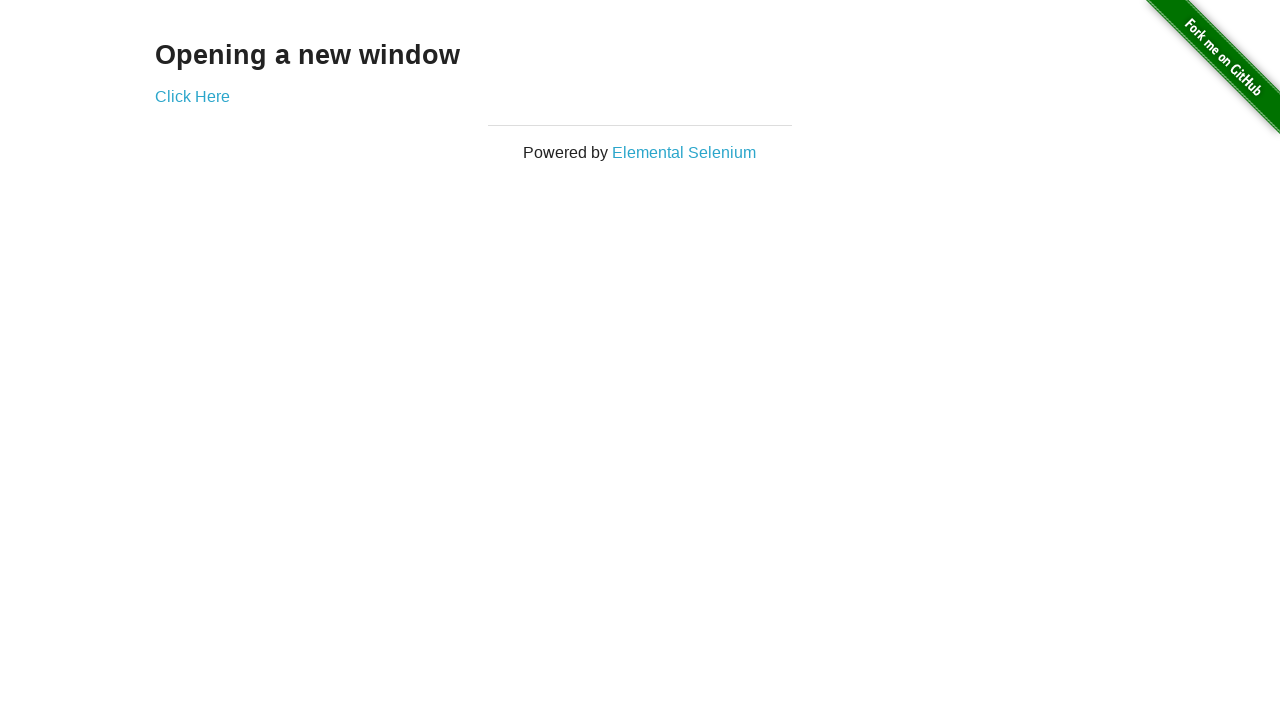

Clicked link to open new window at (192, 96) on xpath=(//a[@target='_blank'])[1]
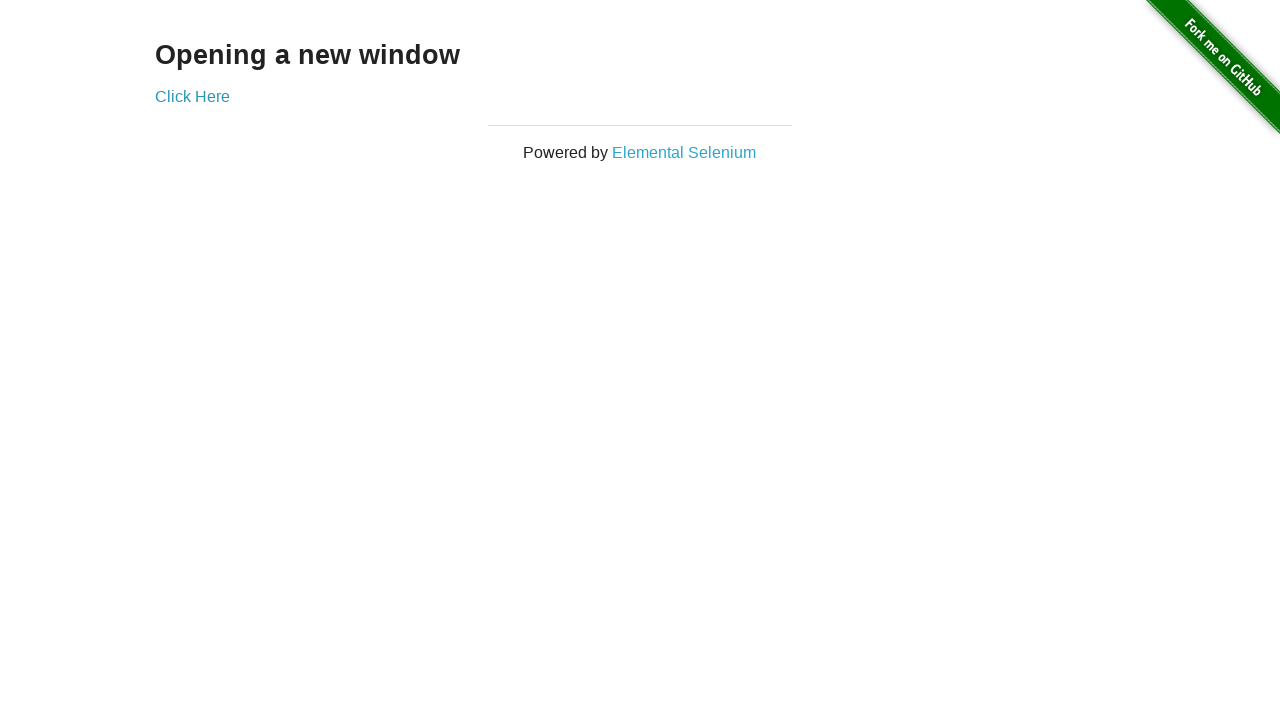

New window page loaded completely
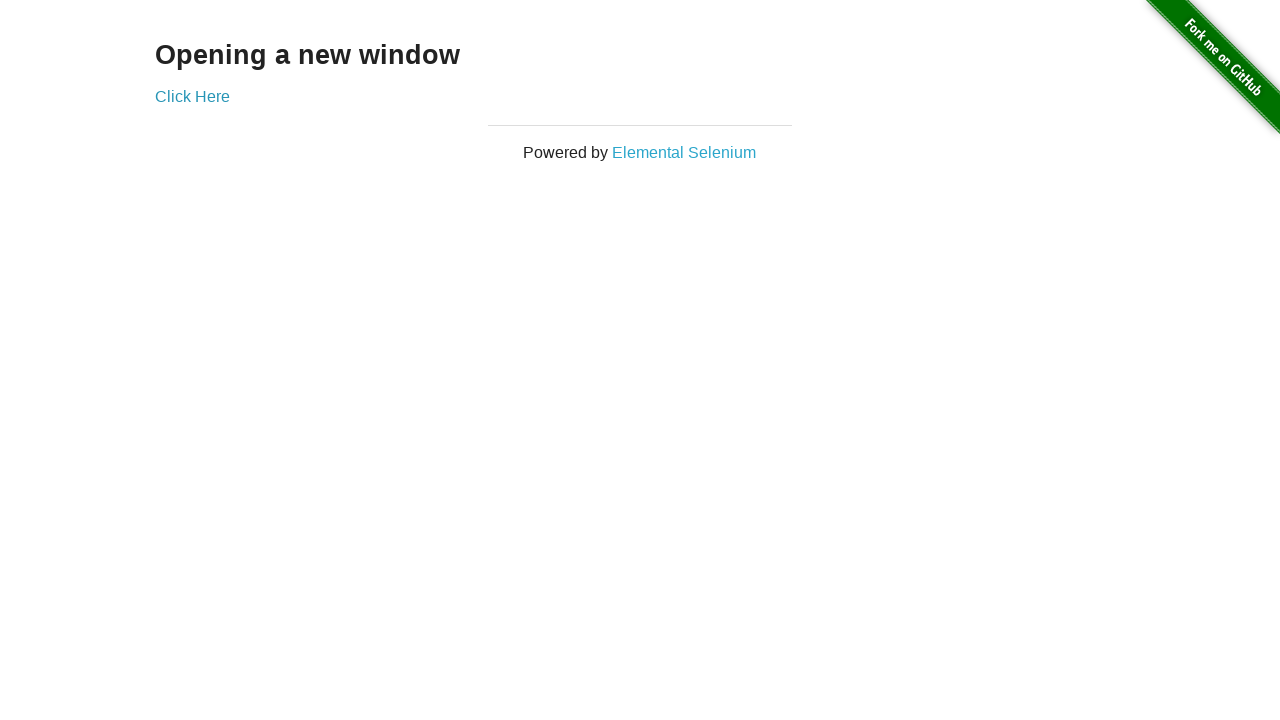

Switched back to original window
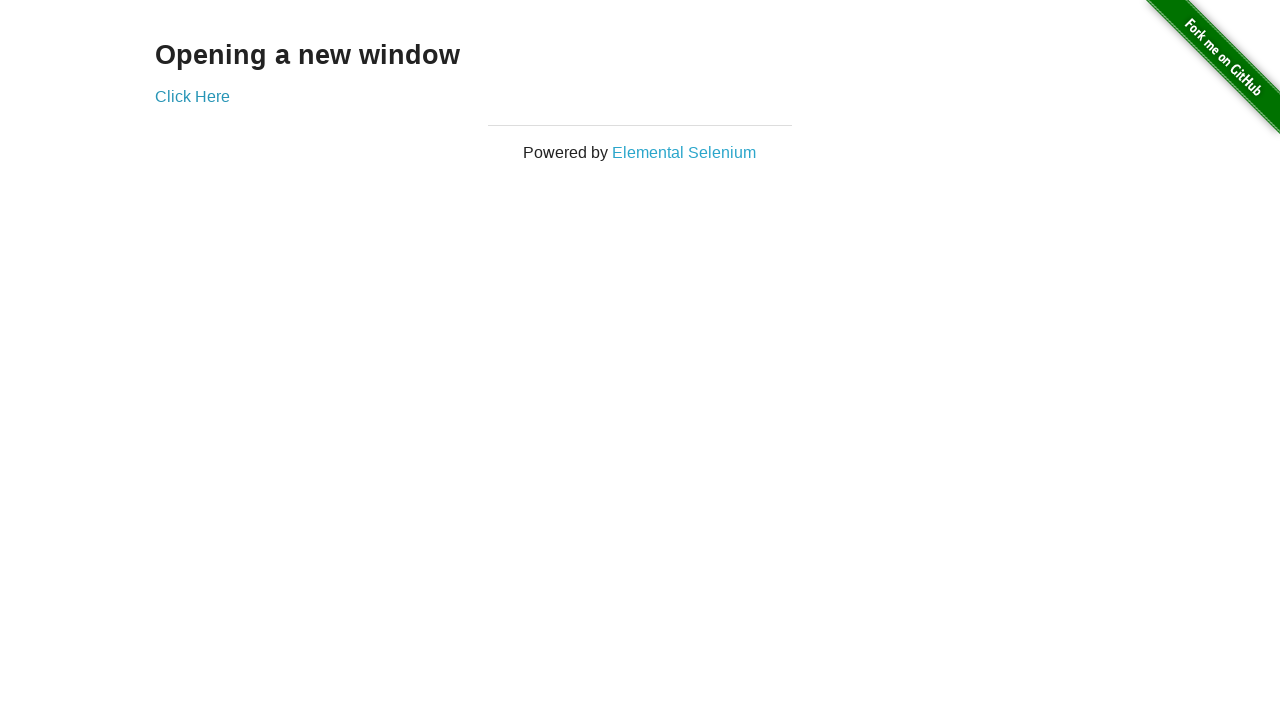

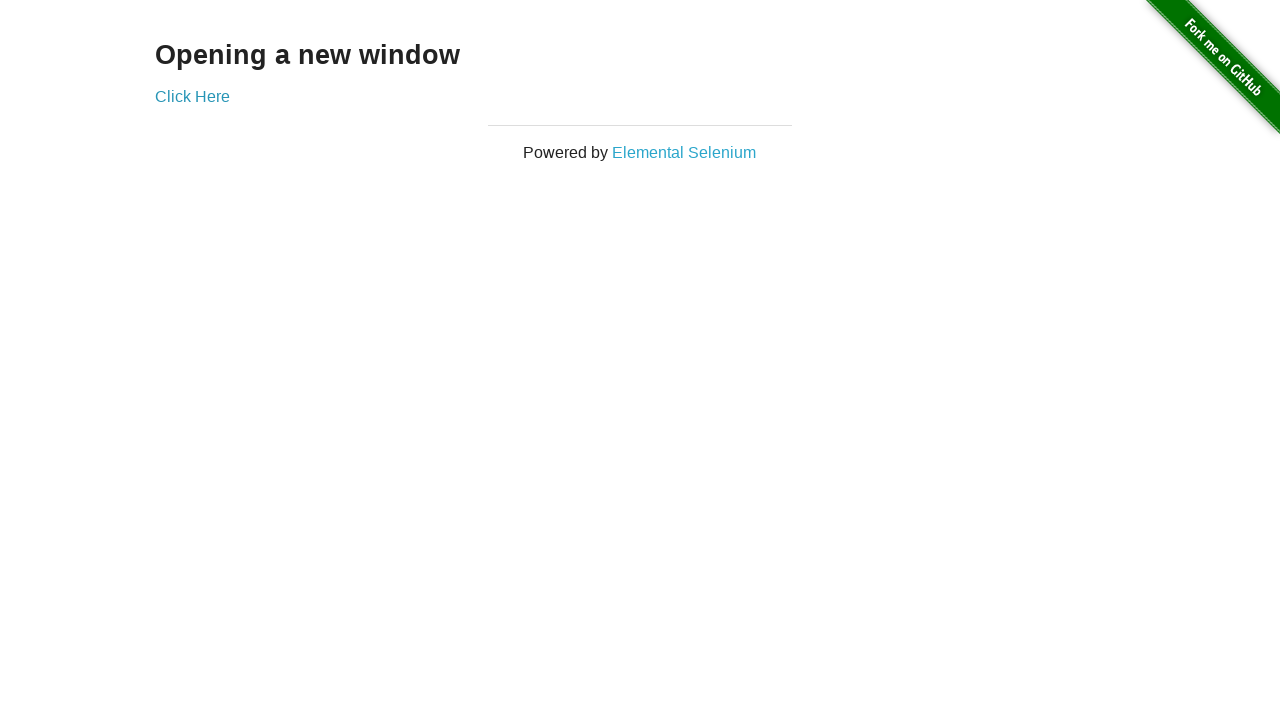